Tests input field functionality by entering a number, clearing it, and entering a different number

Starting URL: http://the-internet.herokuapp.com/inputs

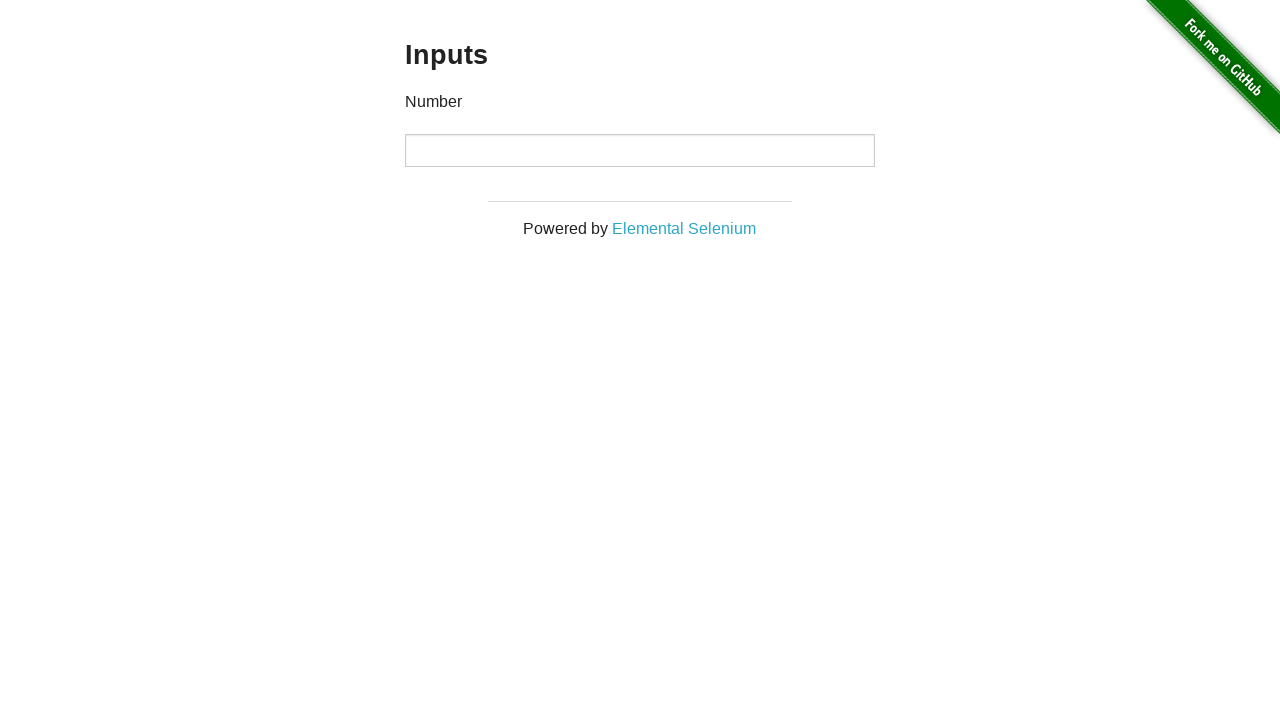

Entered number 1000 into input field on //*[@id="content"]/div/div/div/input
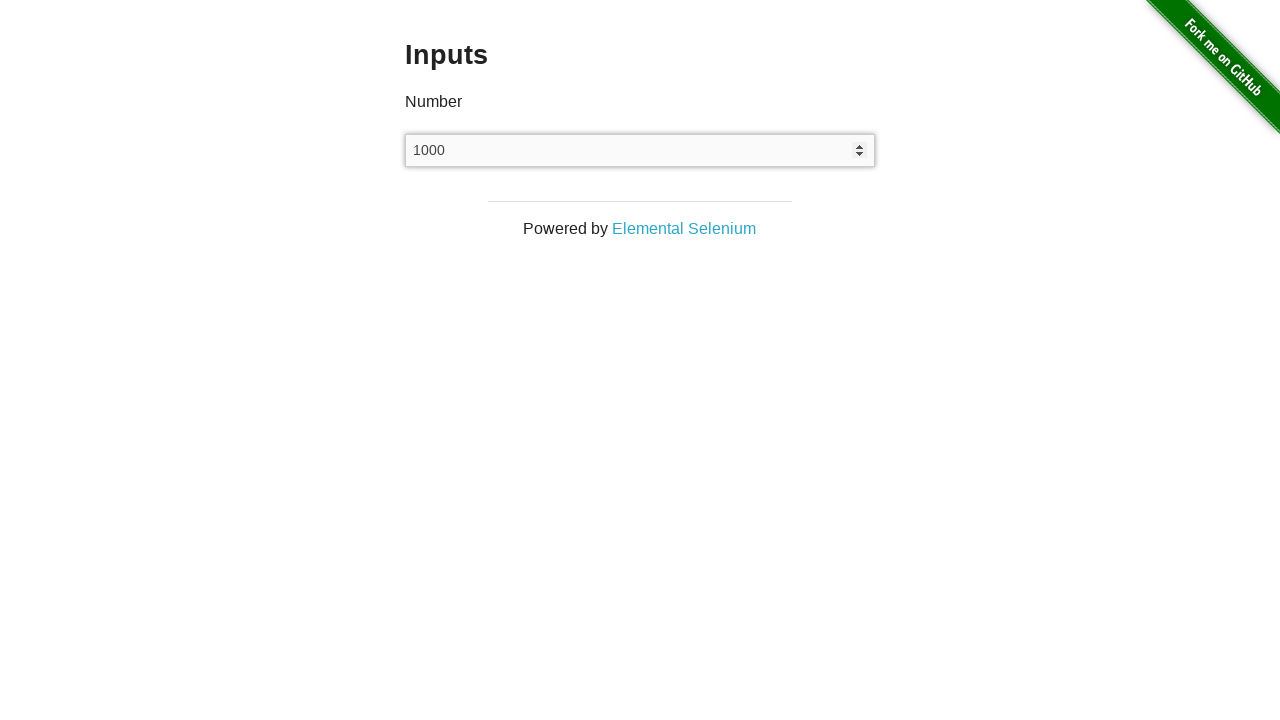

Cleared input field on //*[@id="content"]/div/div/div/input
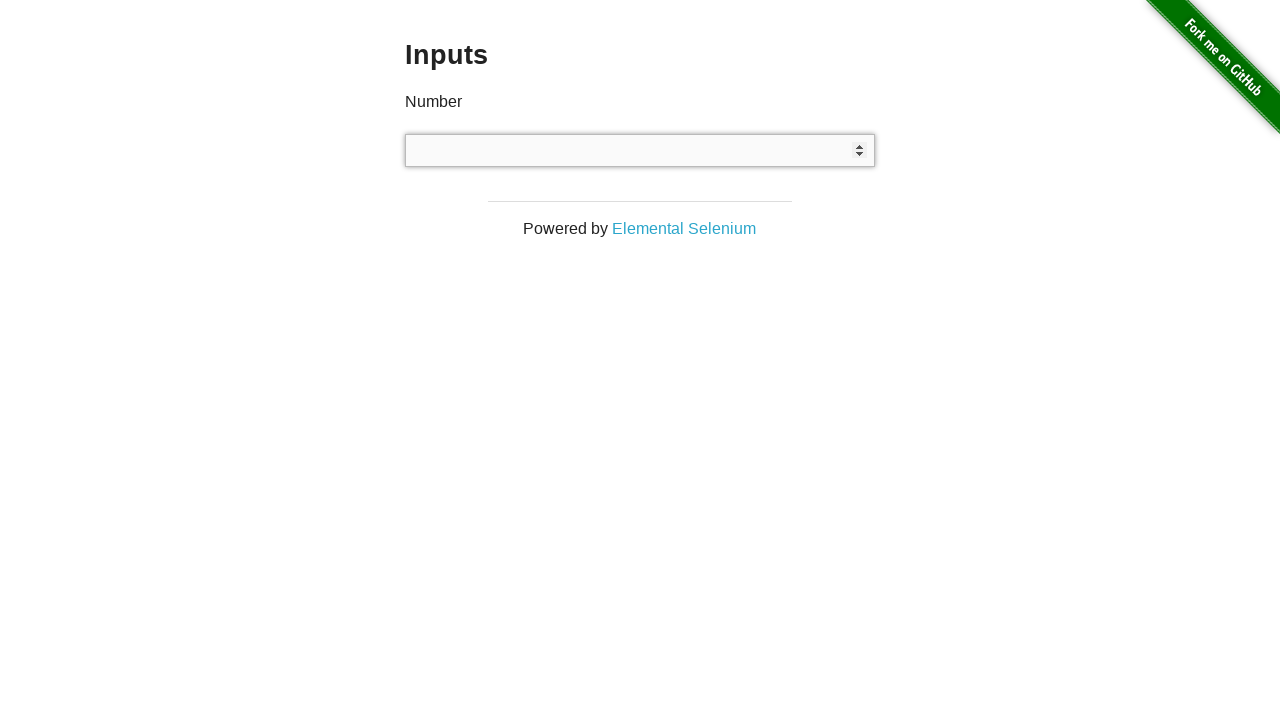

Entered number 999 into input field on //*[@id="content"]/div/div/div/input
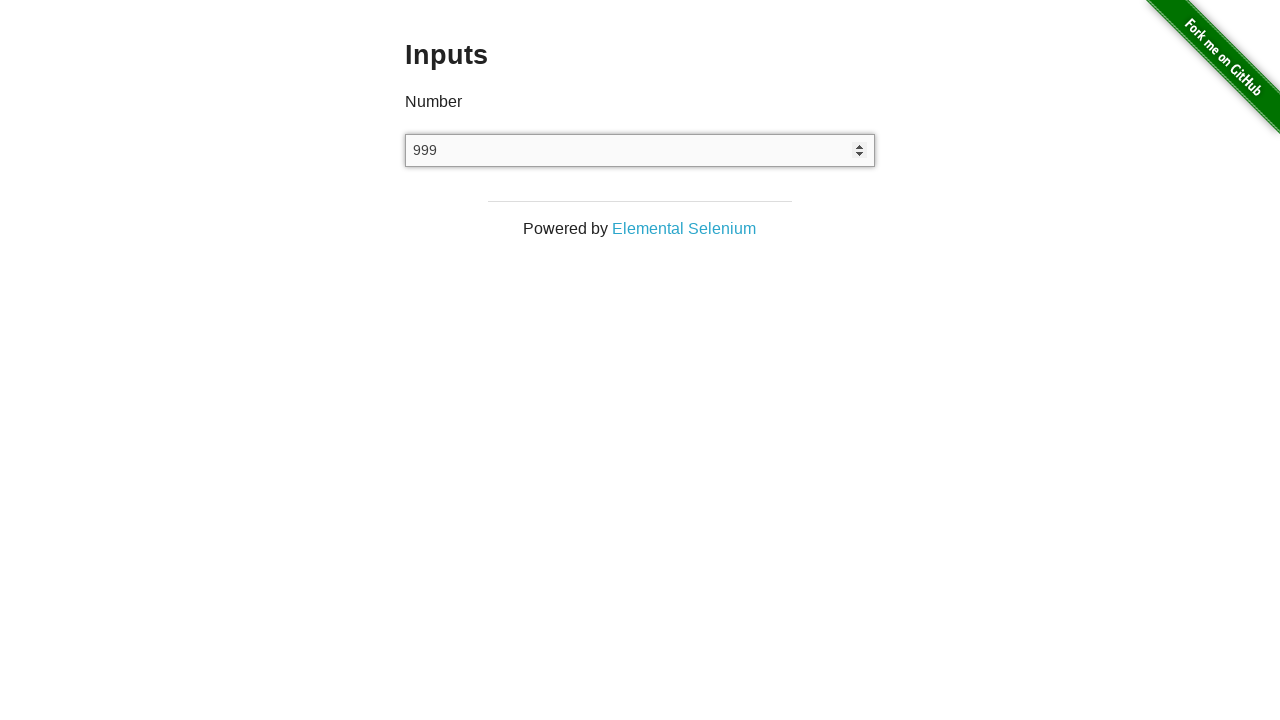

Waited 1 second to observe the result
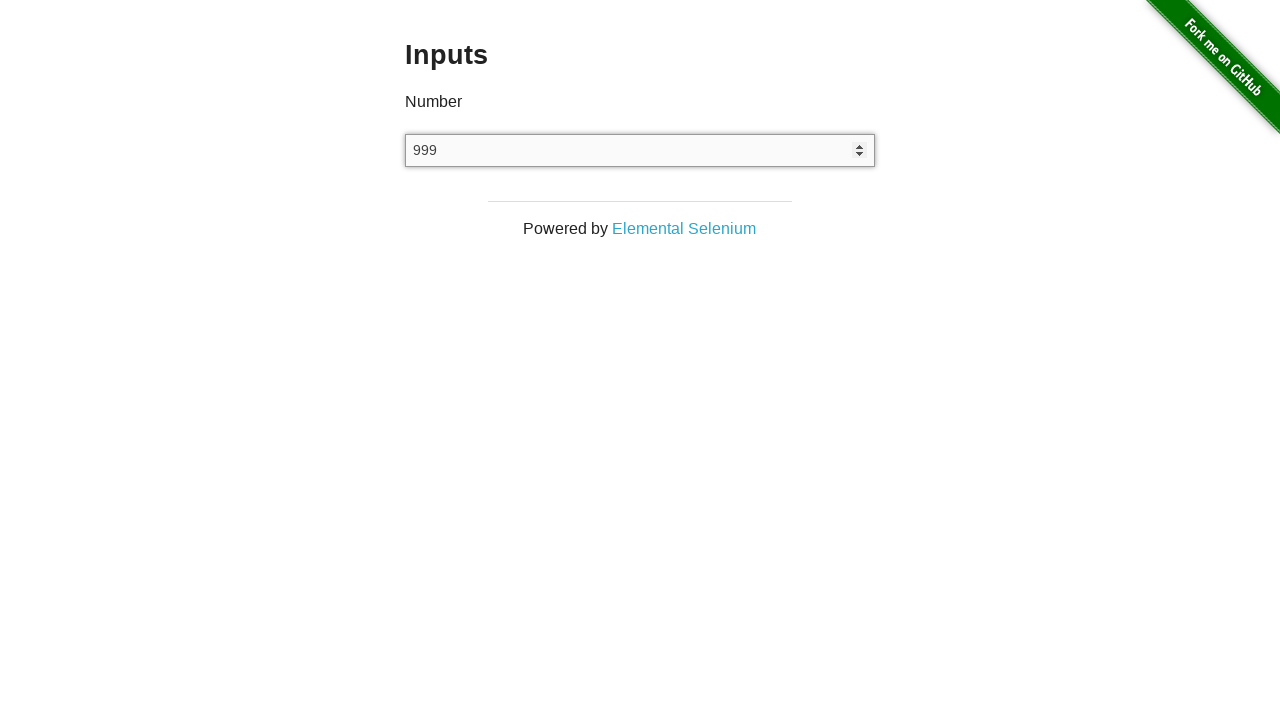

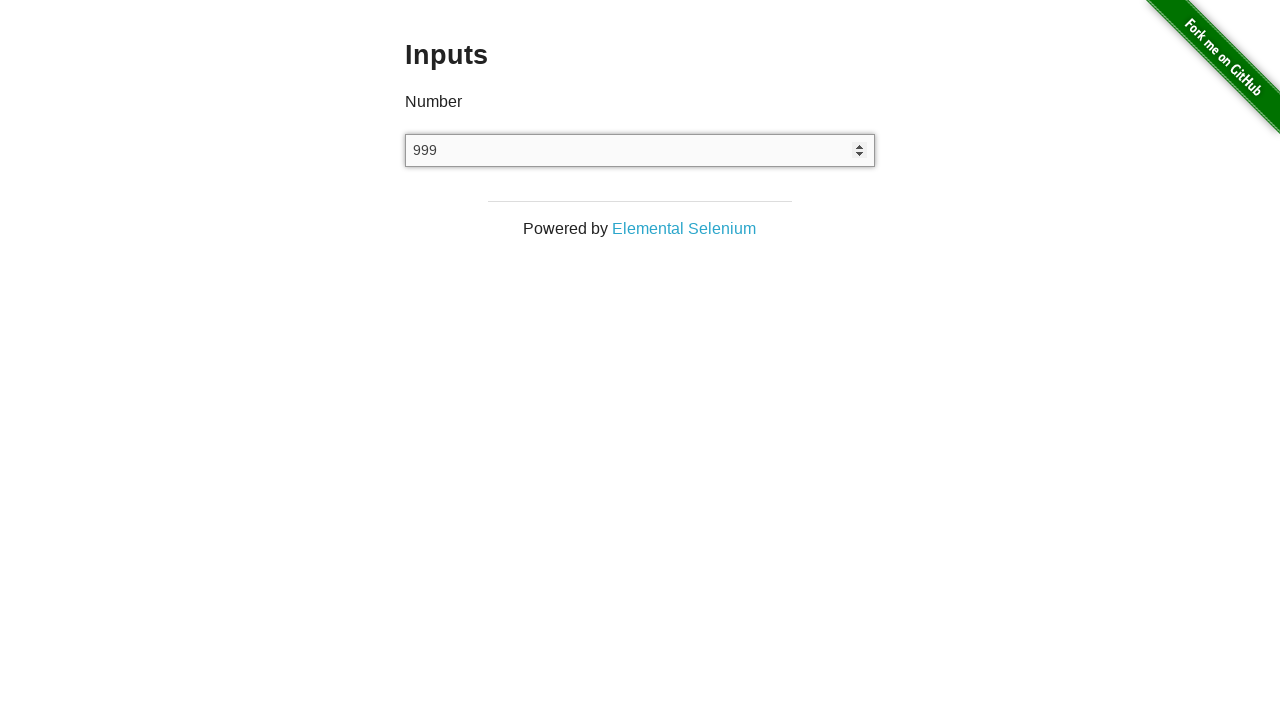